Tests navigation to the Upload and Download page and verifies the page loads correctly.

Starting URL: https://demoqa.com

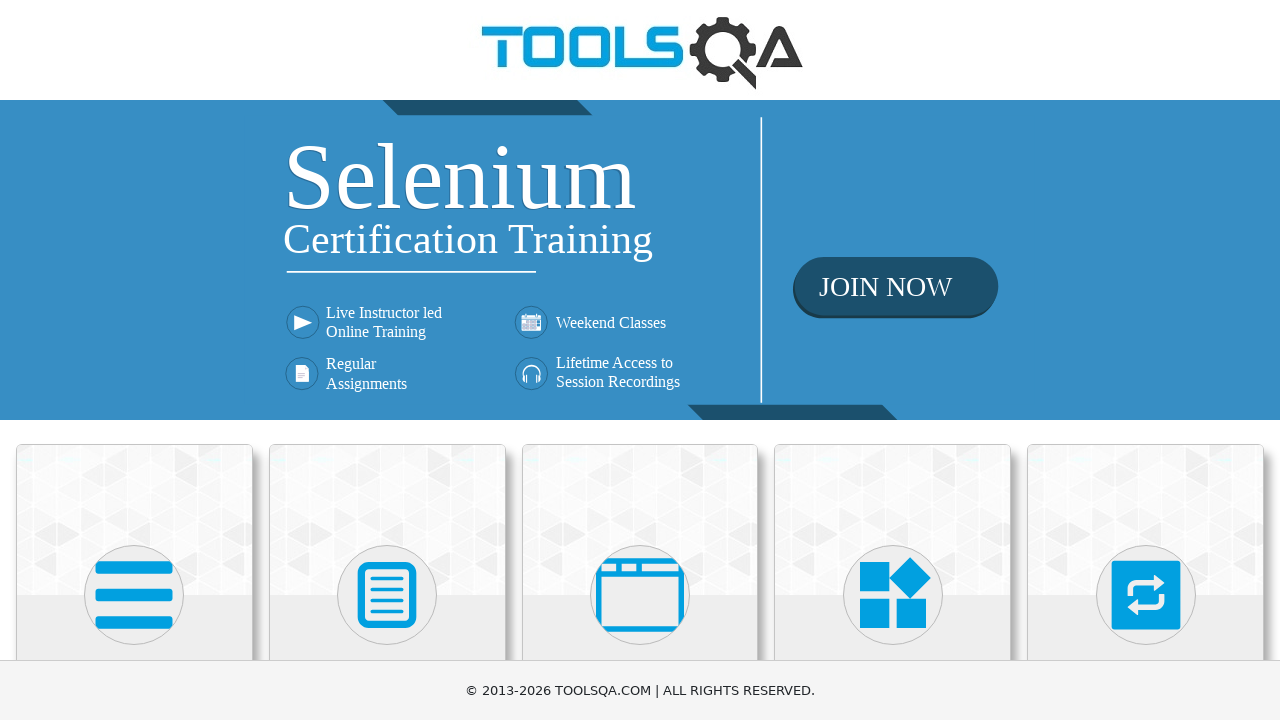

Clicked on Elements card from home page at (134, 360) on text=Elements
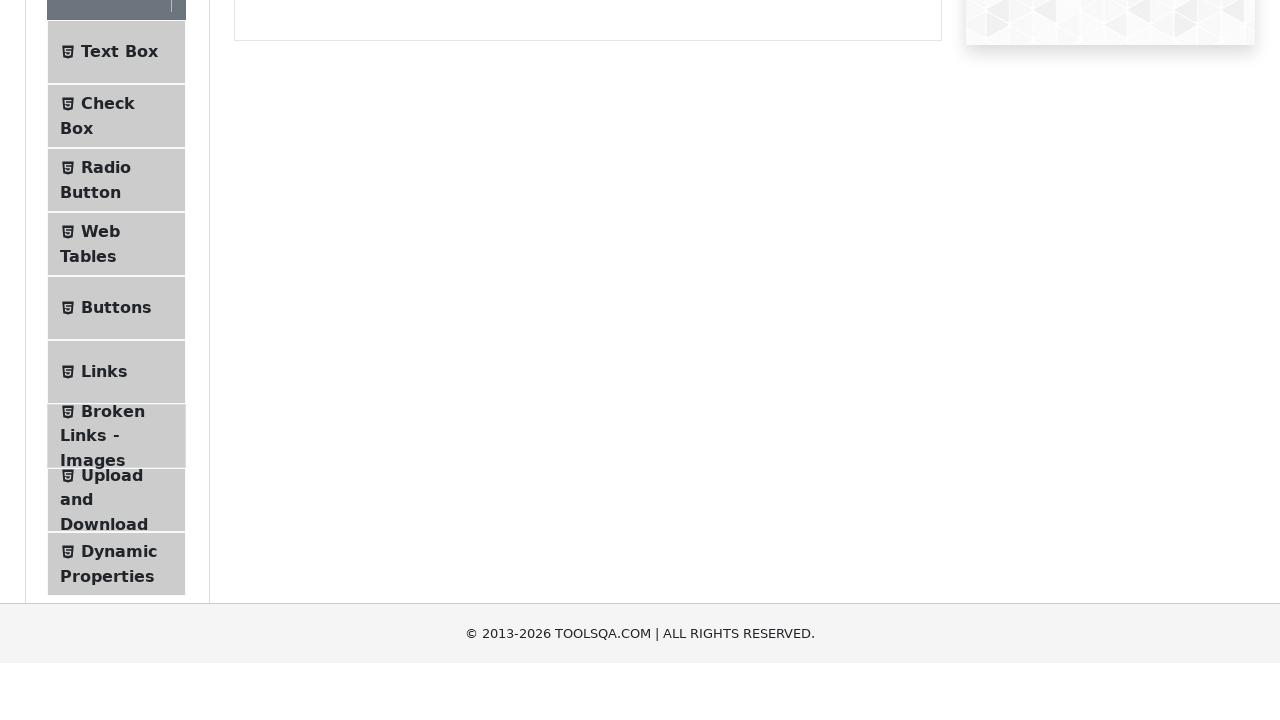

Clicked on Upload and Download menu item at (112, 335) on text=Upload and Download
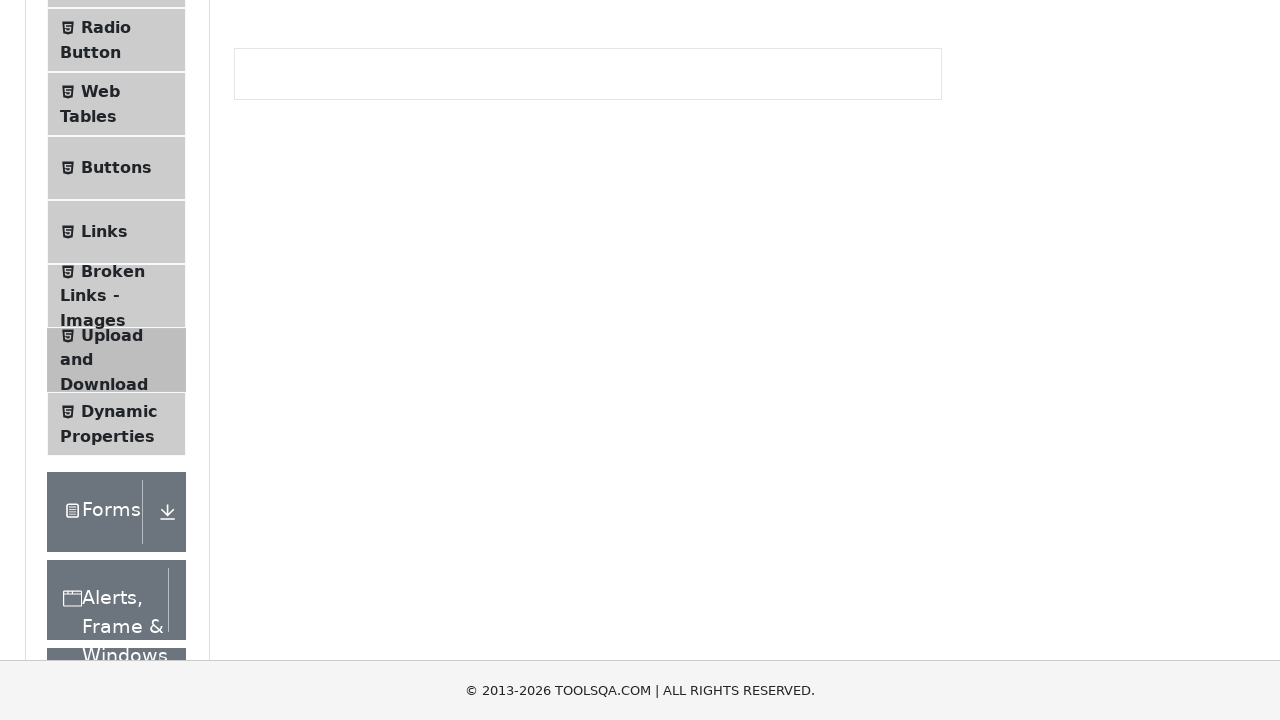

Upload and Download page loaded successfully
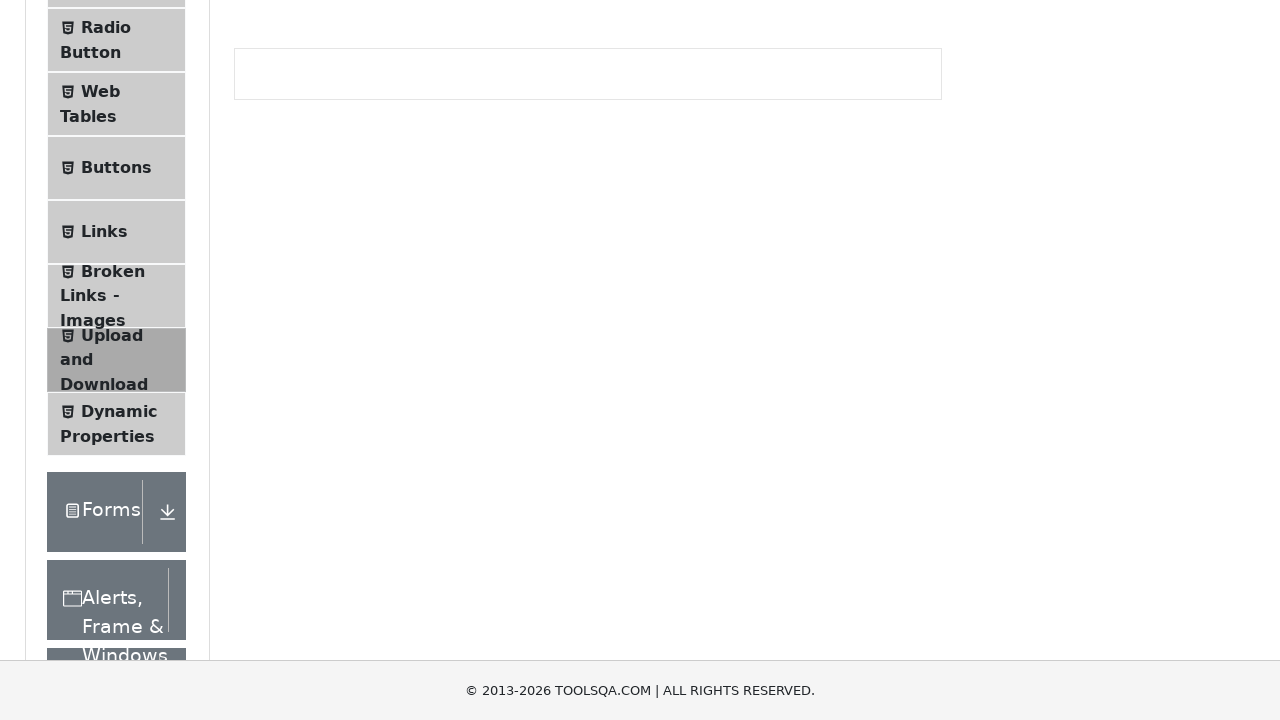

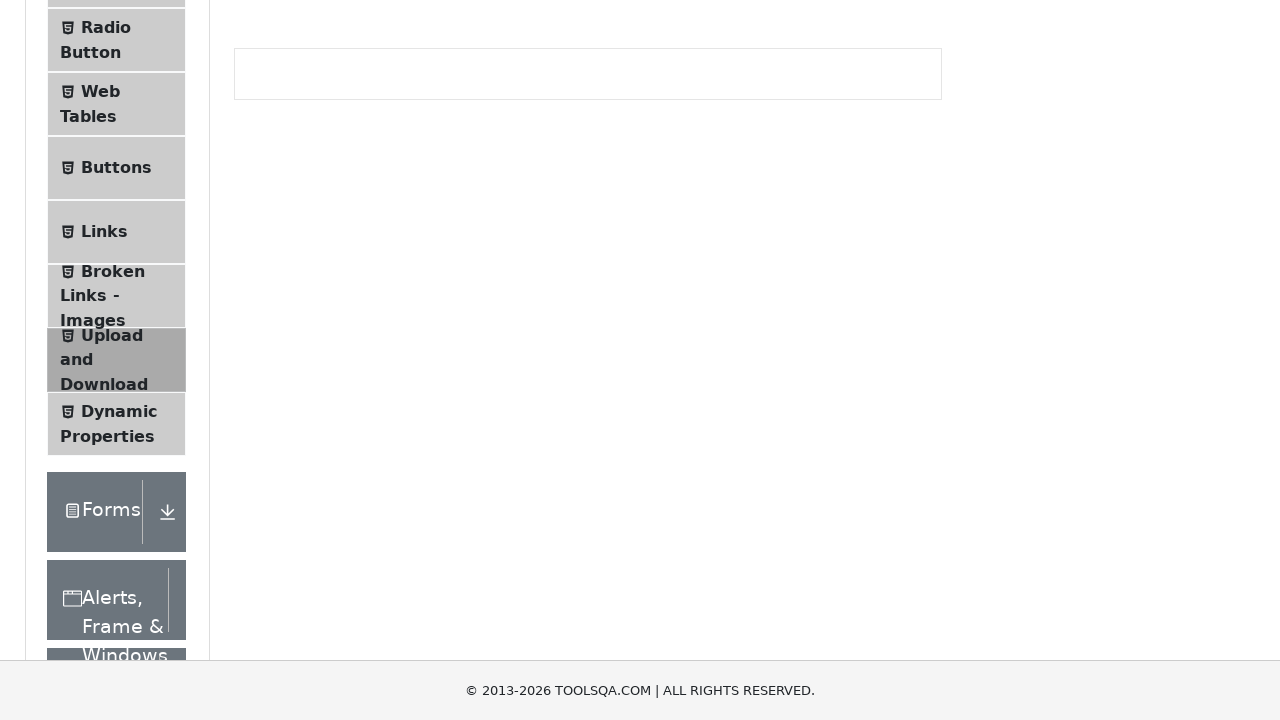